Tests right-click context menu functionality by right-clicking on an element, selecting "Copy" from the context menu, and accepting the resulting alert dialog

Starting URL: https://swisnl.github.io/jQuery-contextMenu/demo.html

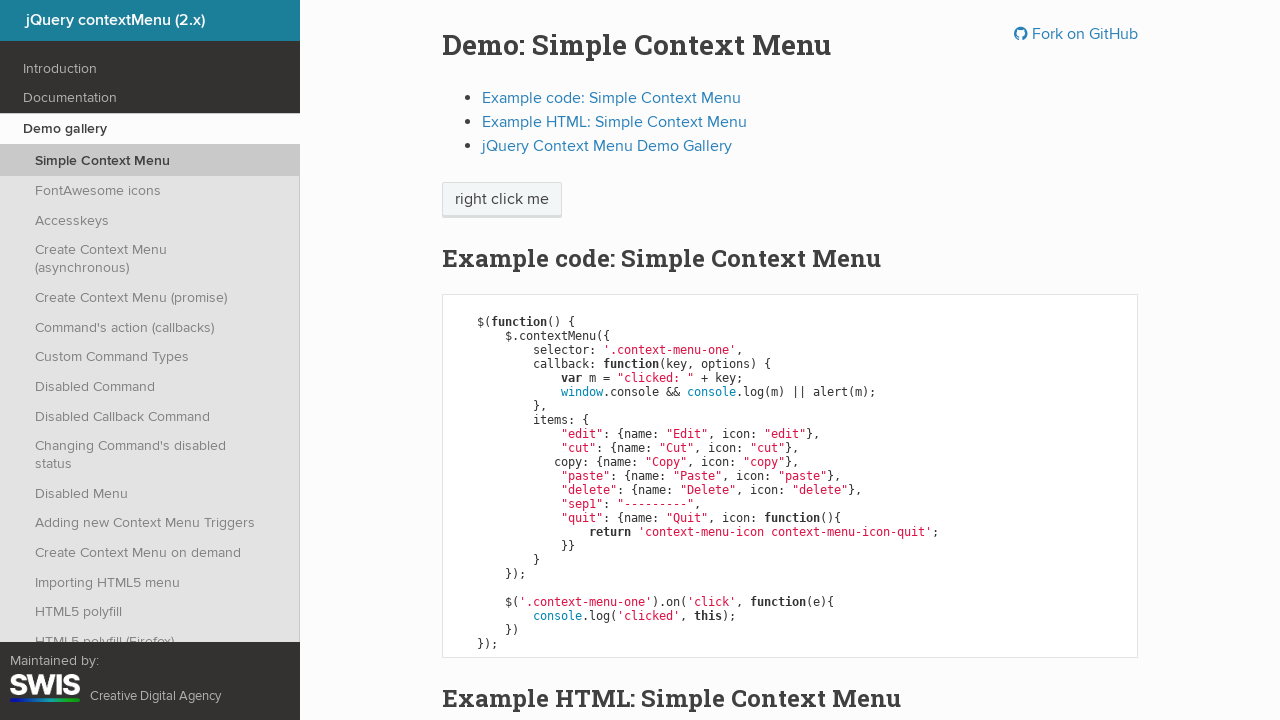

Right-clicked on 'right click me' element to open context menu at (502, 200) on //span[normalize-space()='right click me']
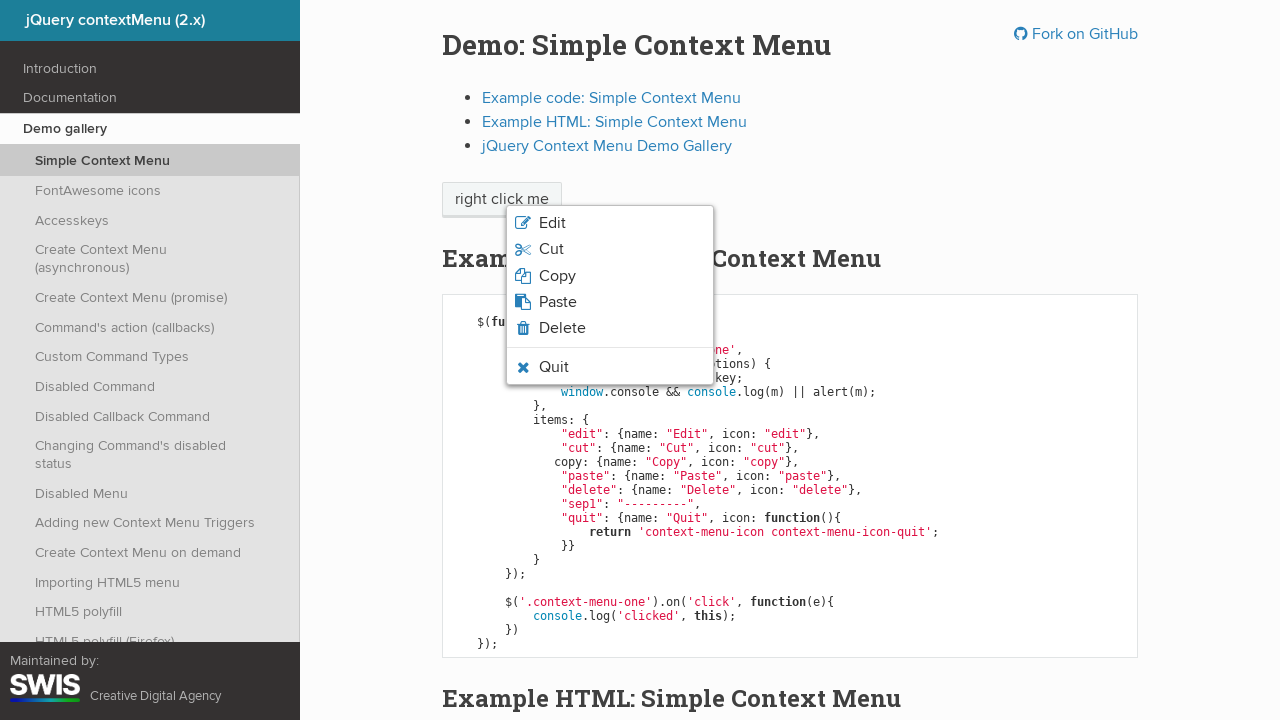

Clicked 'Copy' option in the context menu at (557, 276) on xpath=//span[normalize-space()='Copy']
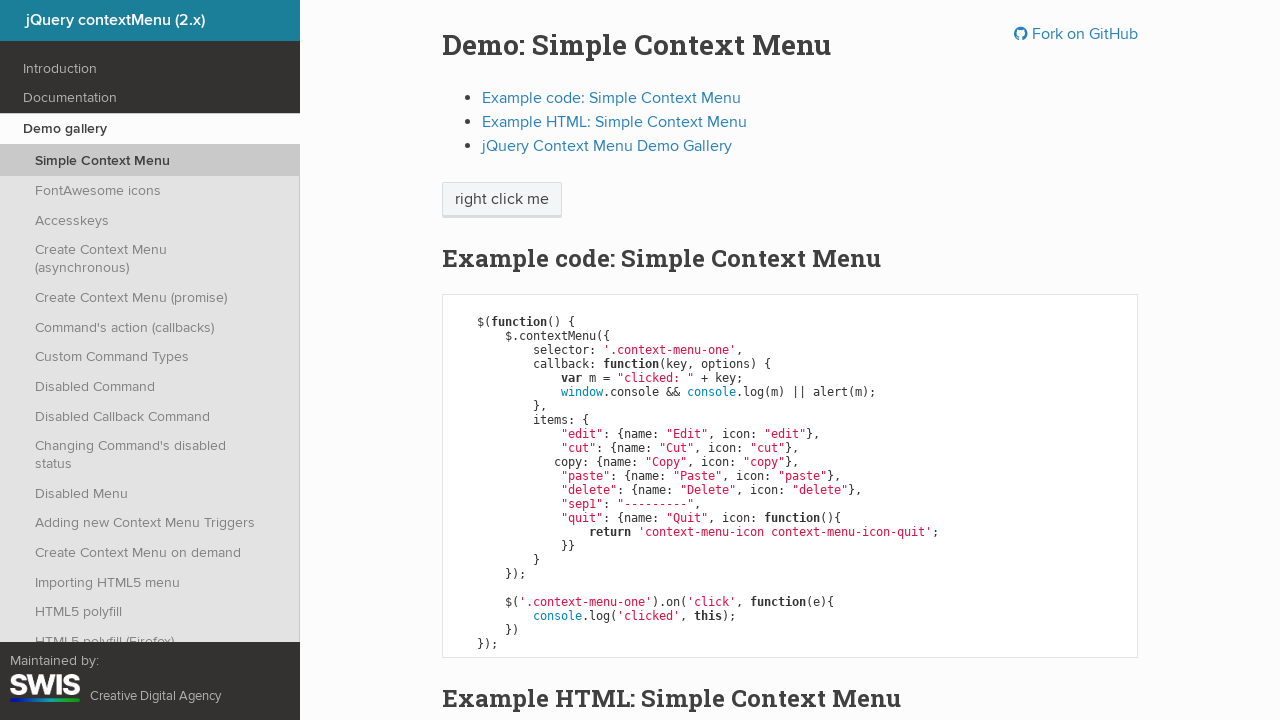

Set up dialog handler to accept alert dialogs
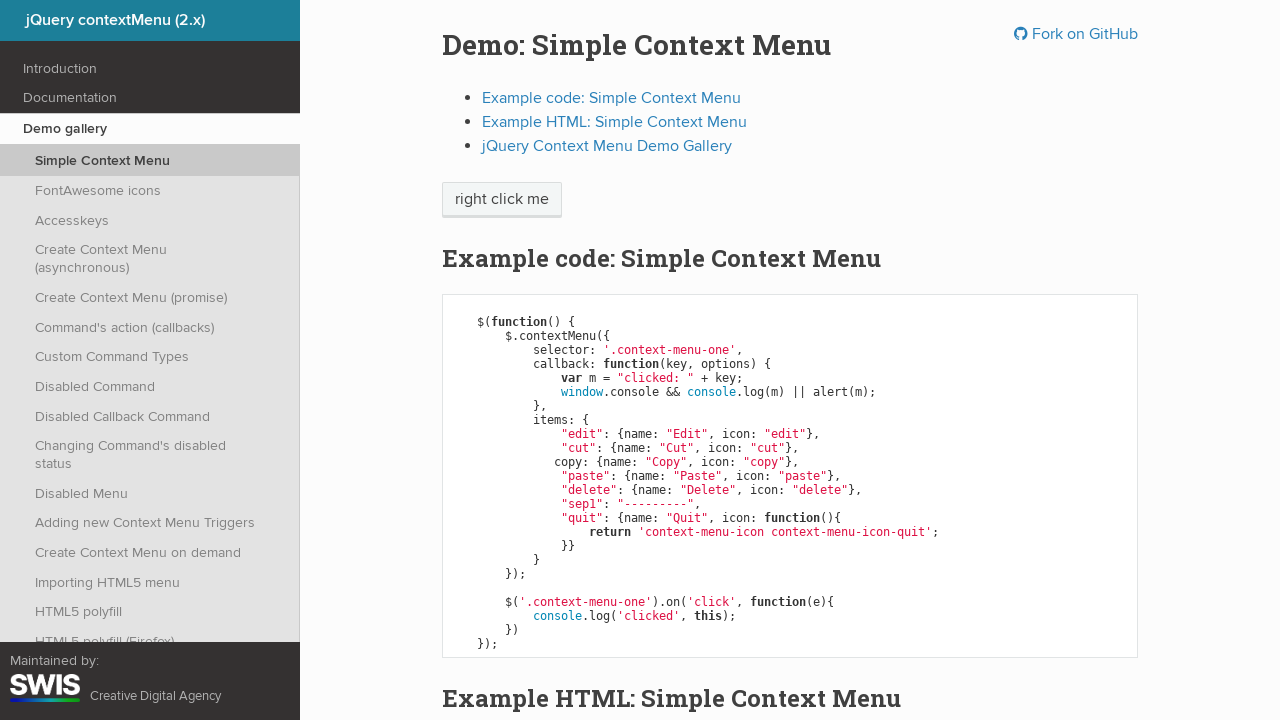

Right-clicked on 'right click me' element again to trigger context menu at (502, 200) on //span[normalize-space()='right click me']
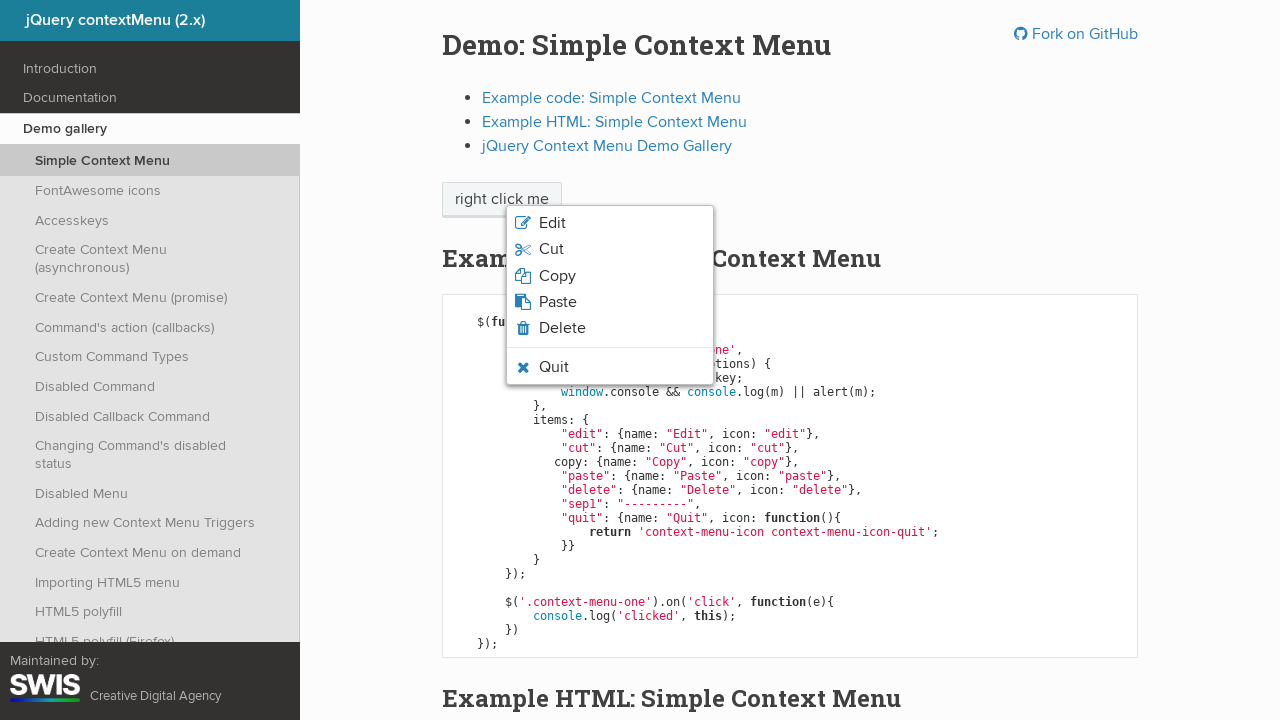

Clicked 'Copy' option in context menu, triggering alert dialog at (557, 276) on xpath=//span[normalize-space()='Copy']
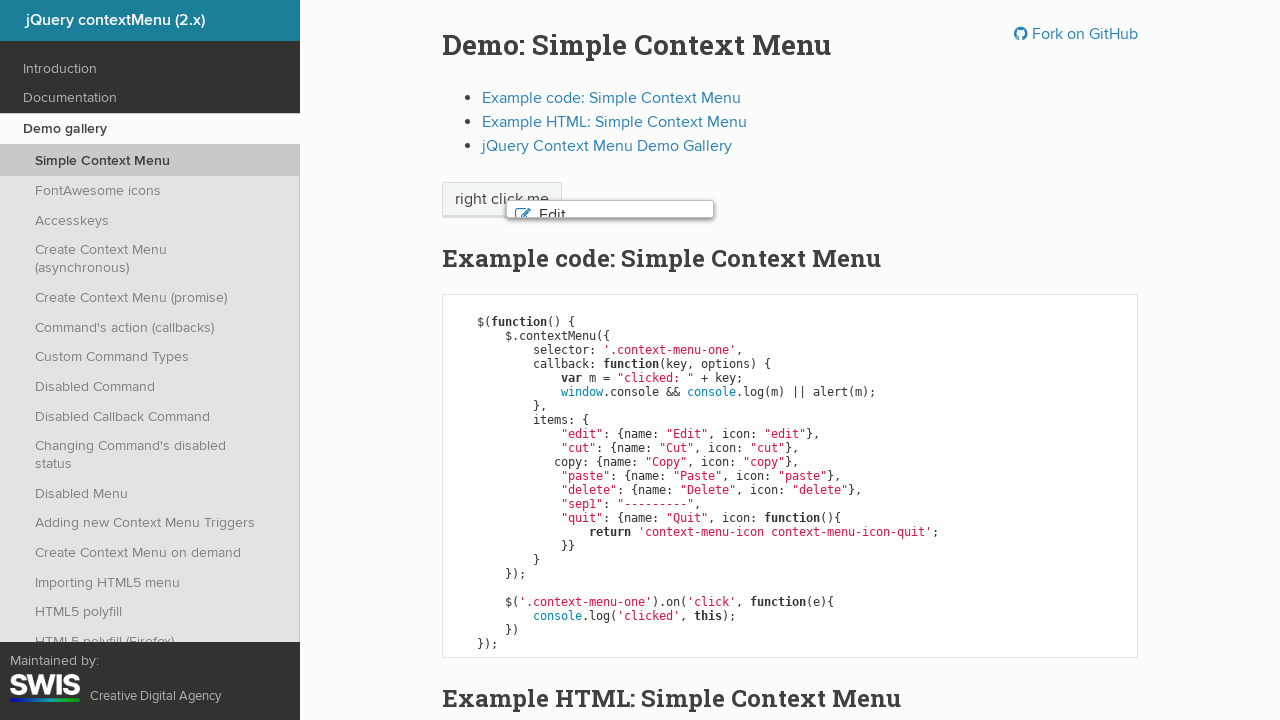

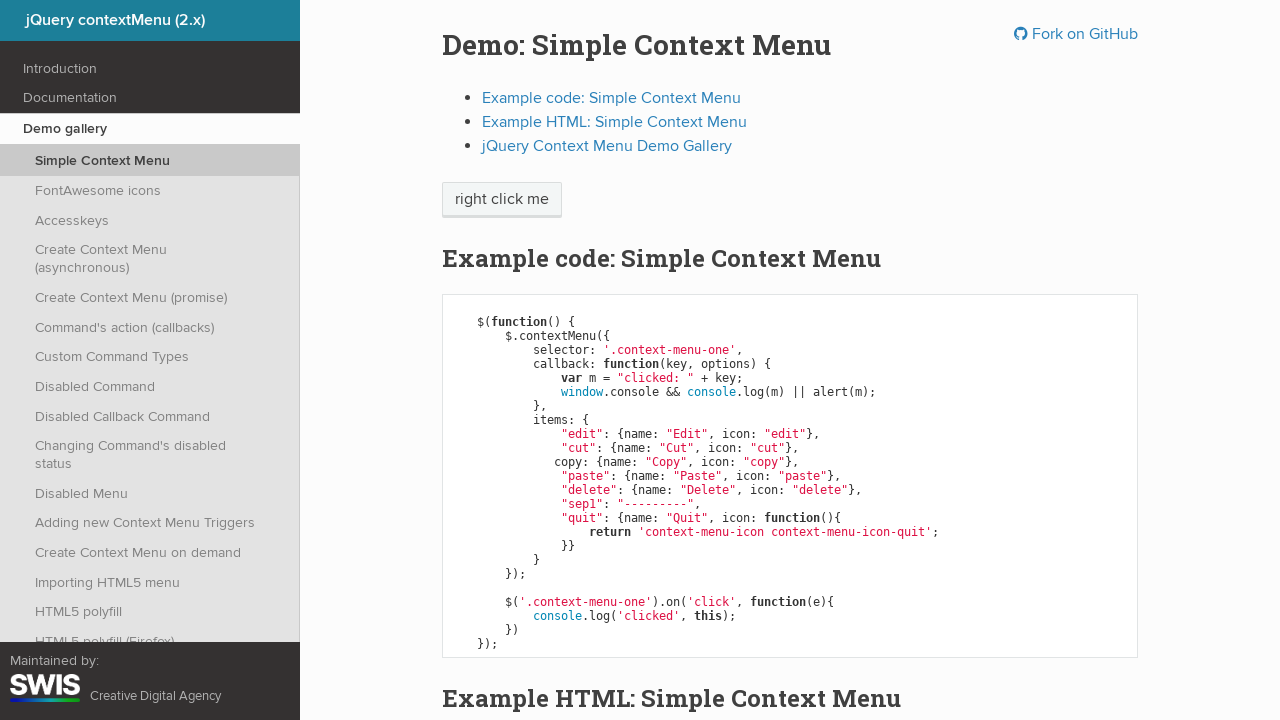